Navigates to the-internet herokuapp demo site and tests window maximize and minimize functionality

Starting URL: https://the-internet.herokuapp.com

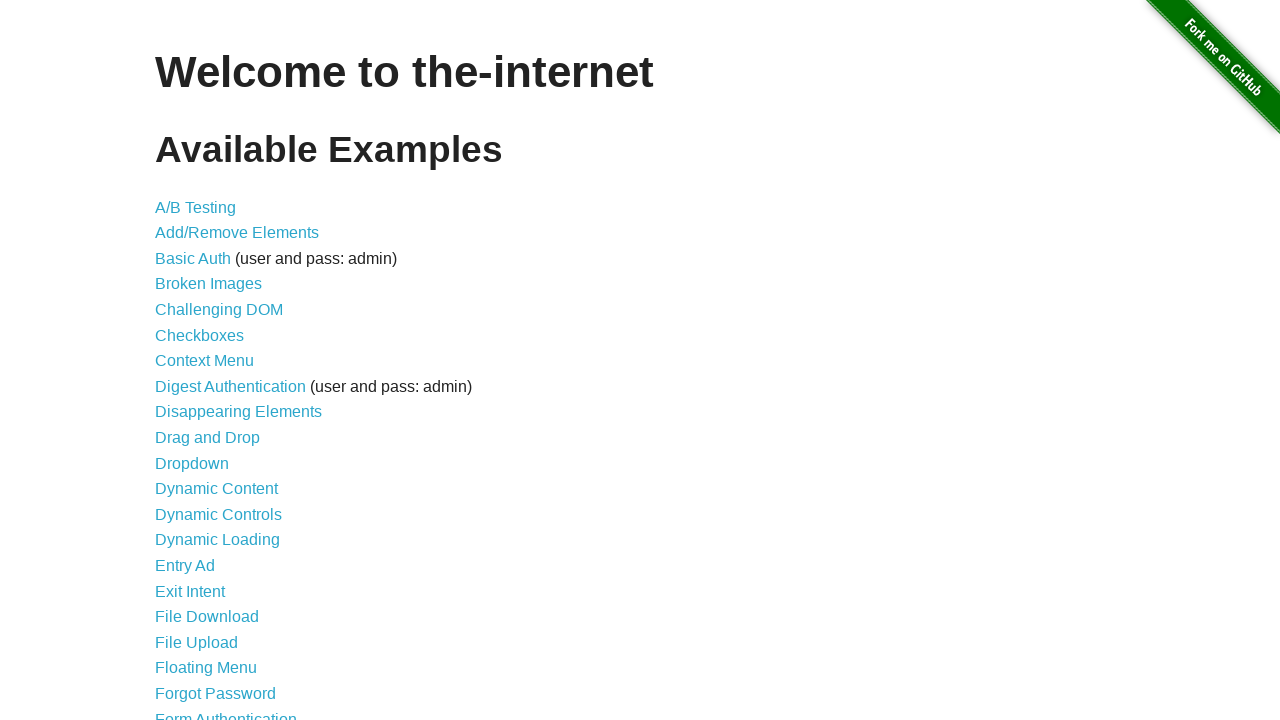

Maximized browser window to 1920x1080
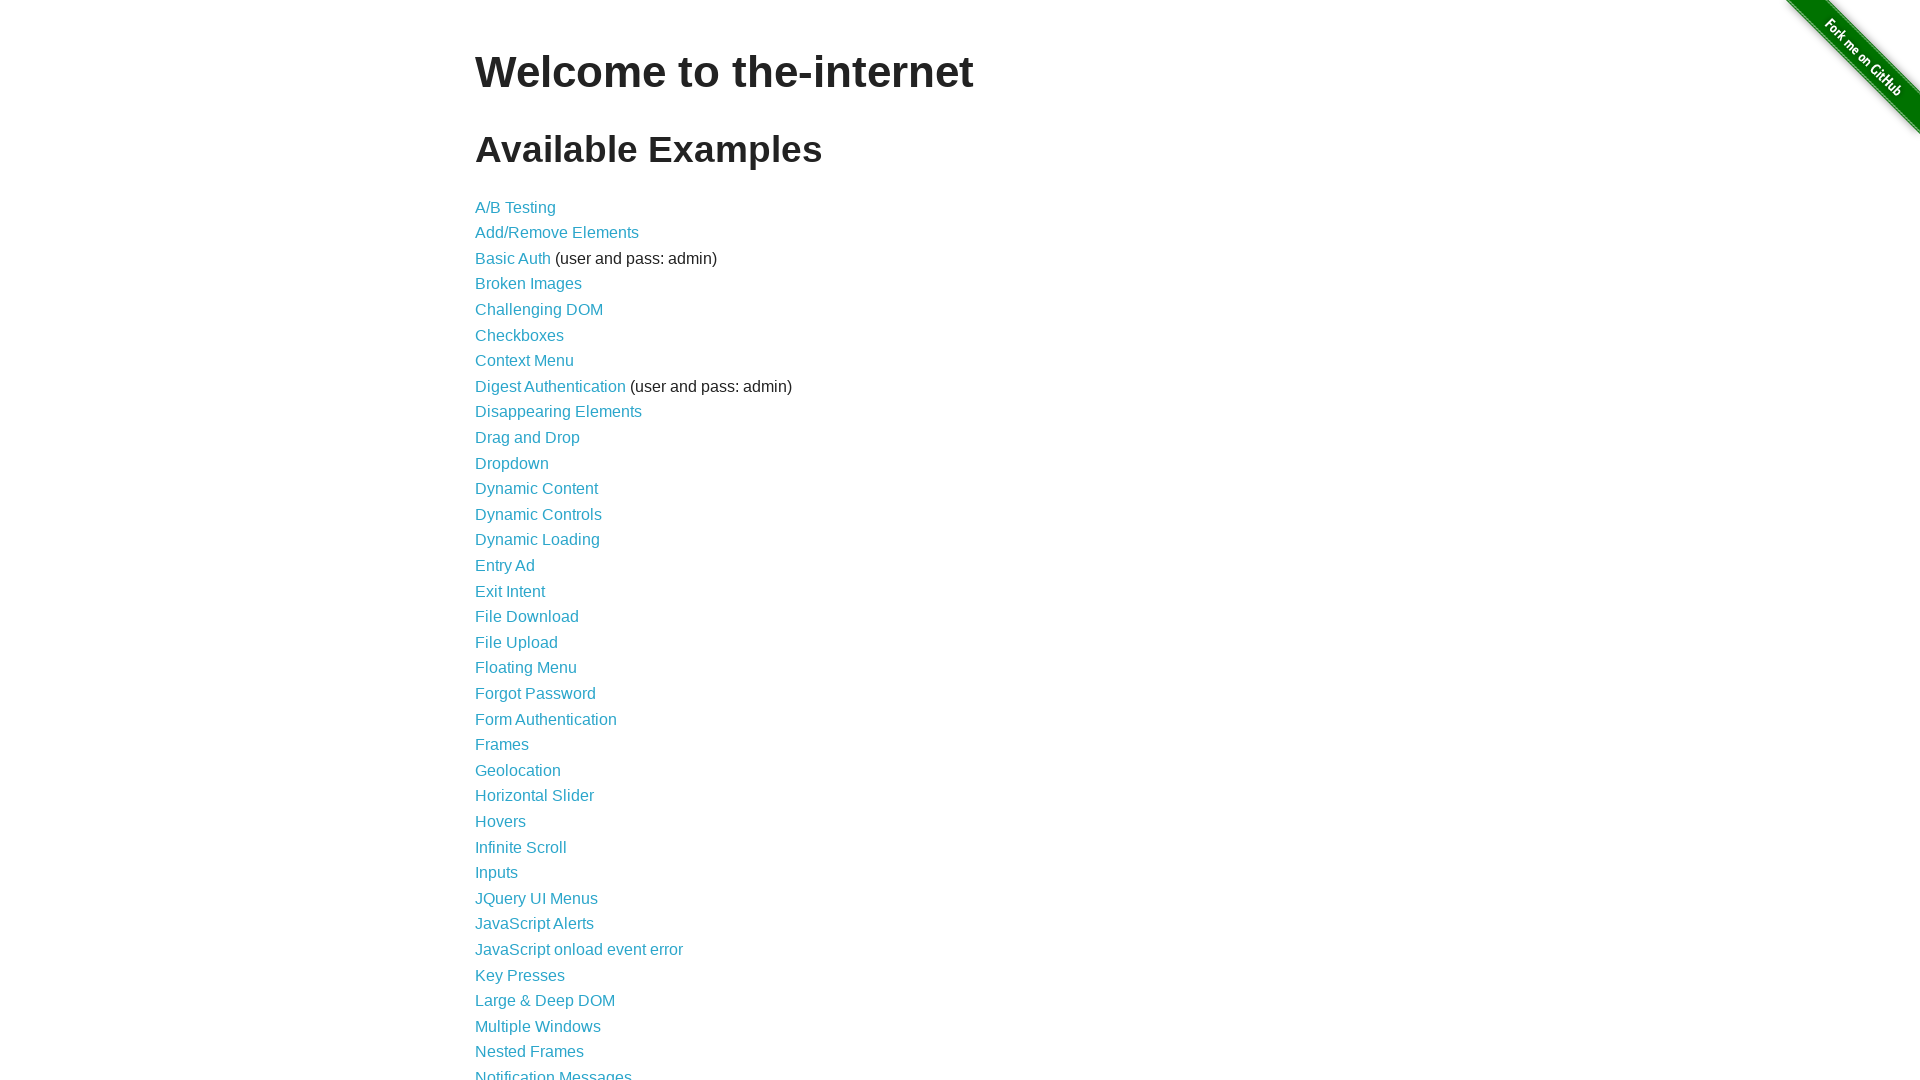

Minimized browser window to 800x600
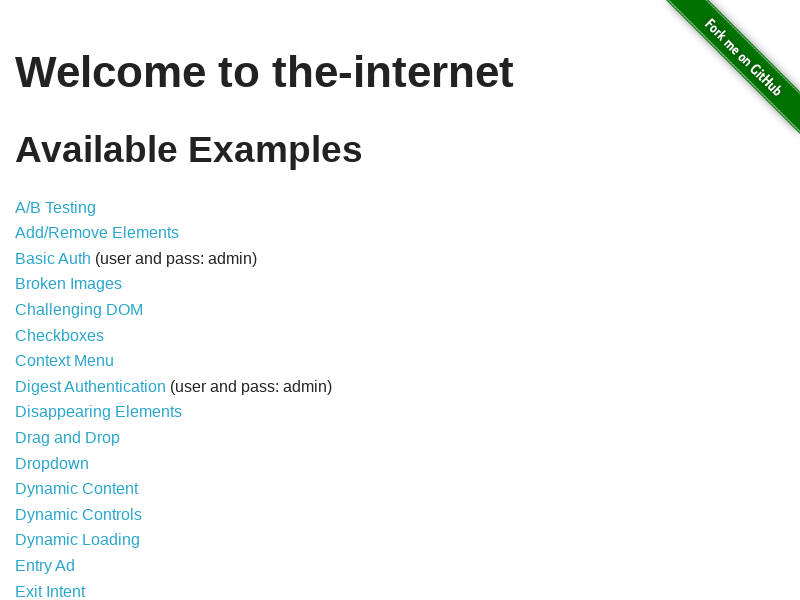

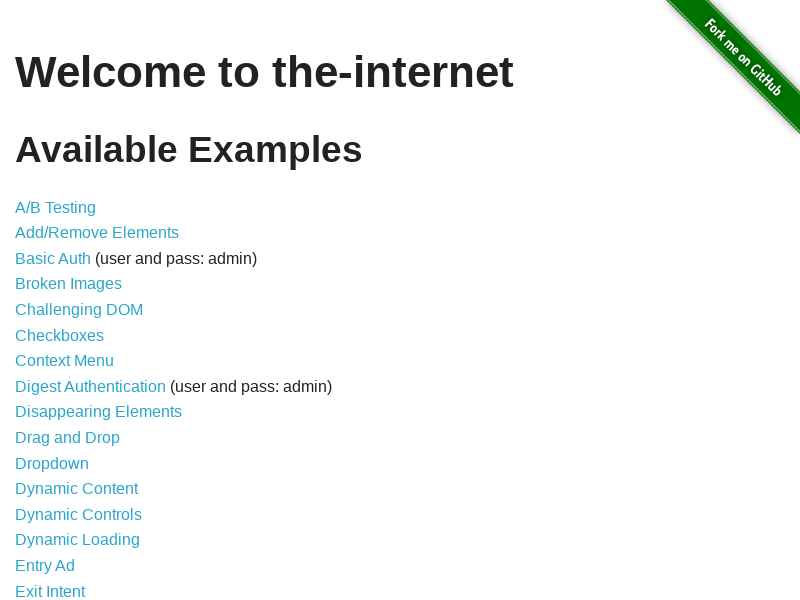